Tests the current address text box by entering a Russian address and submitting the form

Starting URL: https://demoqa.com/text-box

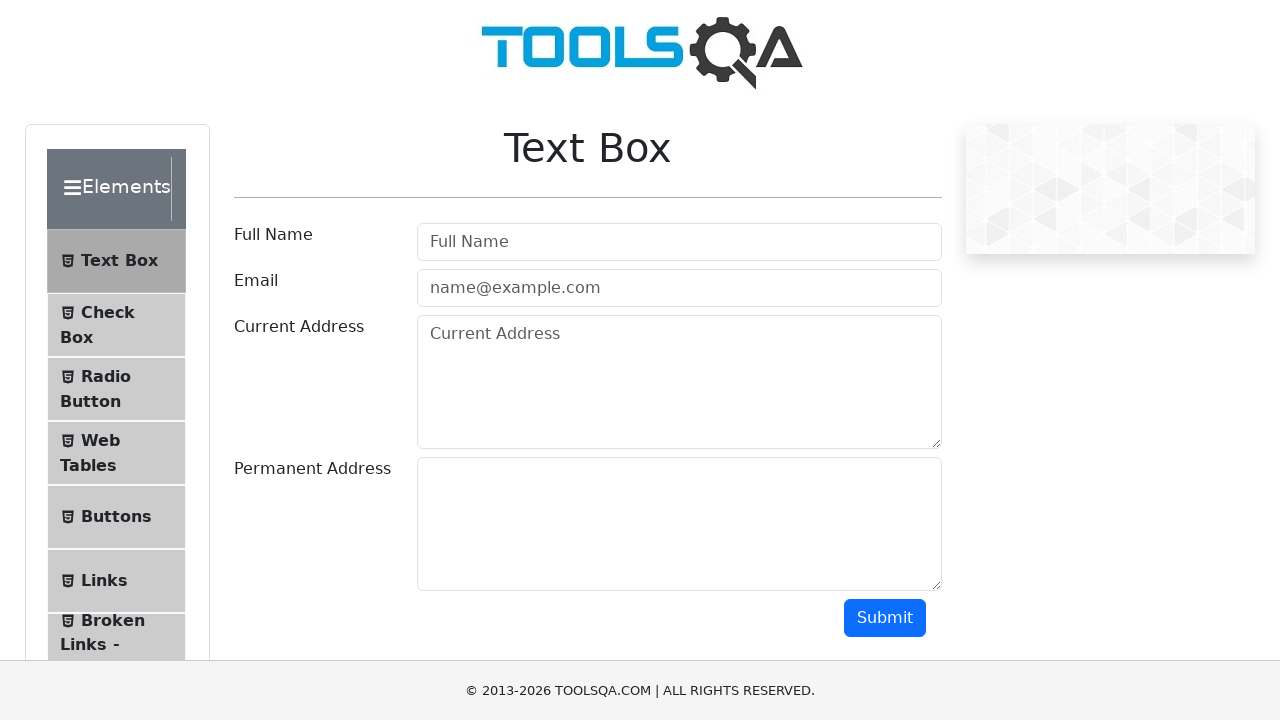

Filled current address field with Russian address 'Краснодар, ул.Тихая, д.454' on textarea#currentAddress
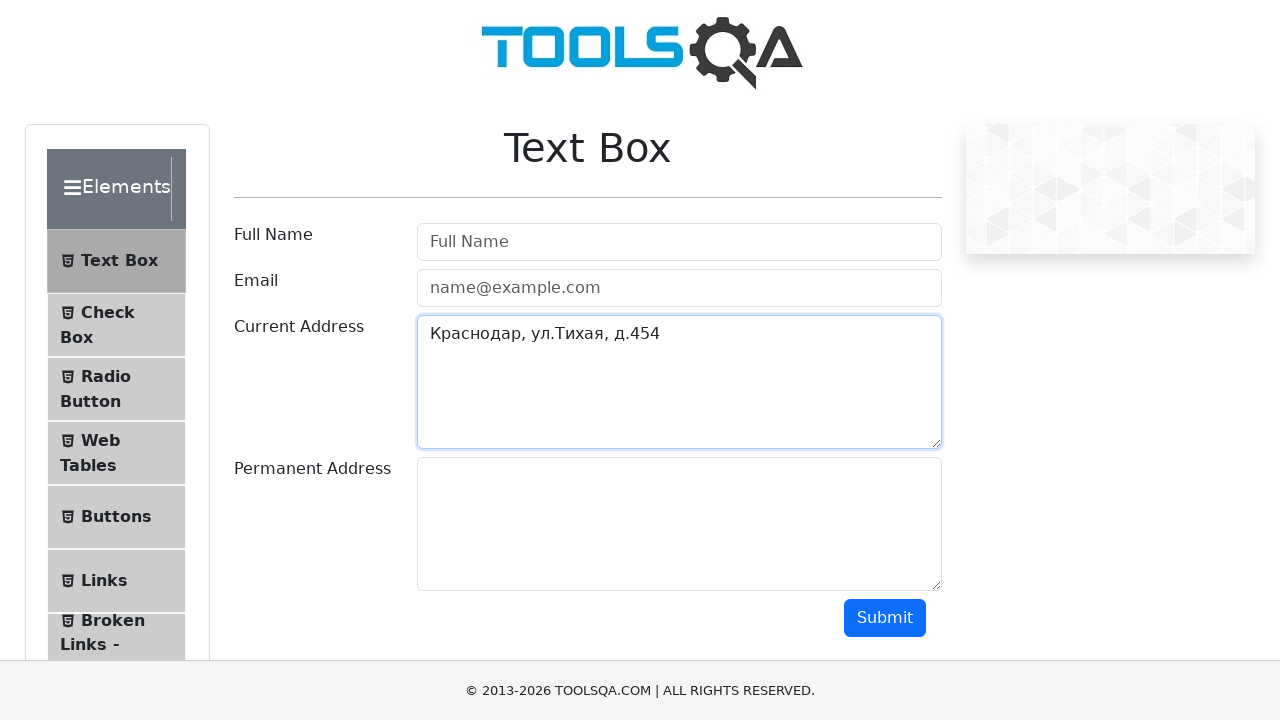

Clicked submit button to submit the form at (885, 618) on button#submit
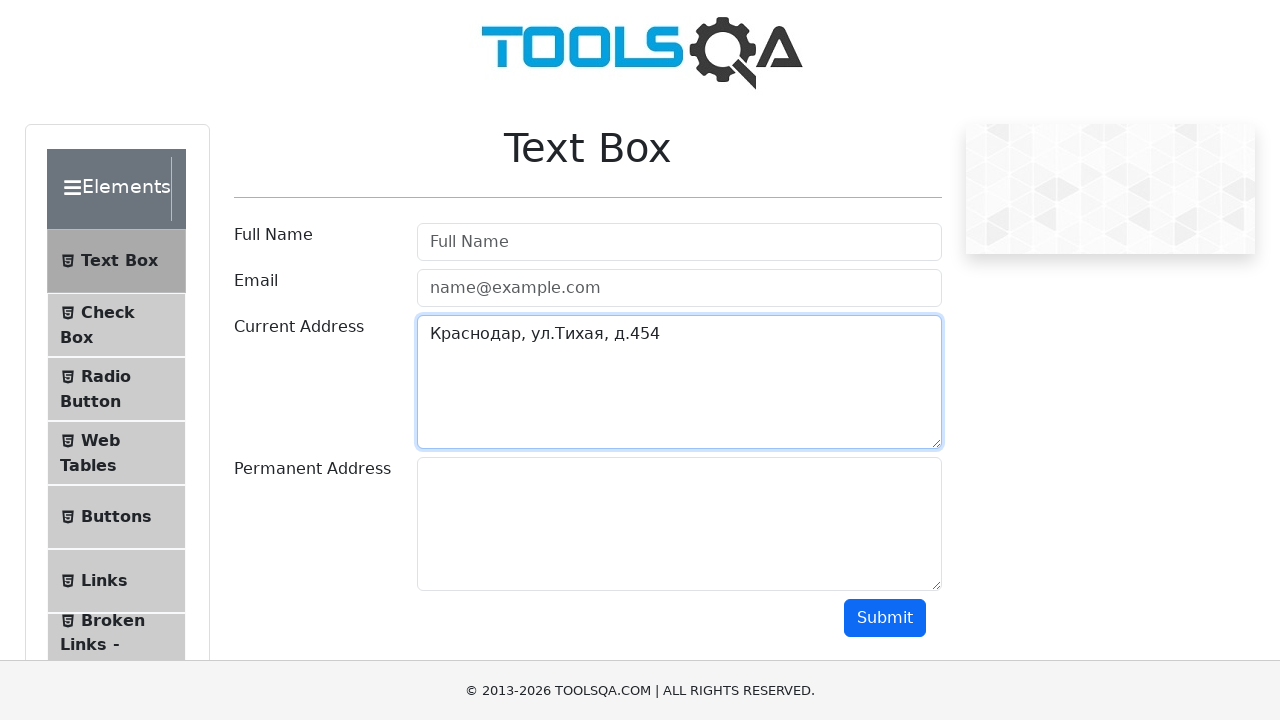

Form submission result appeared
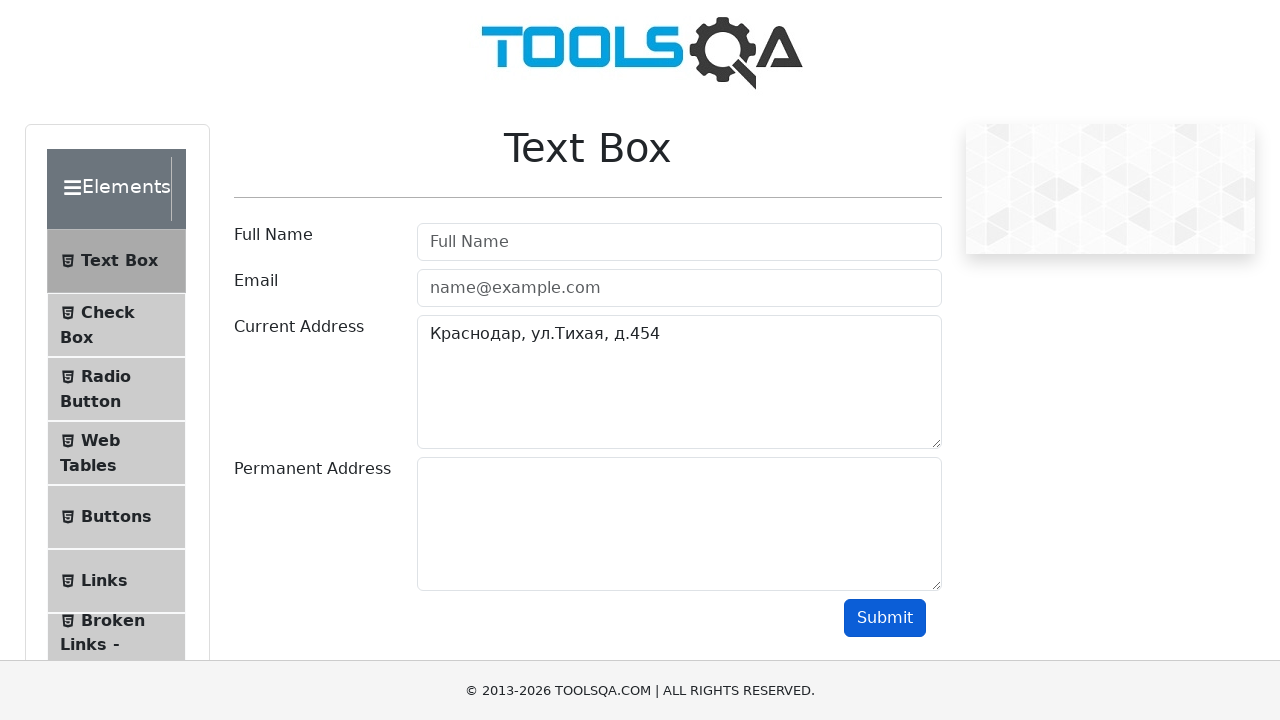

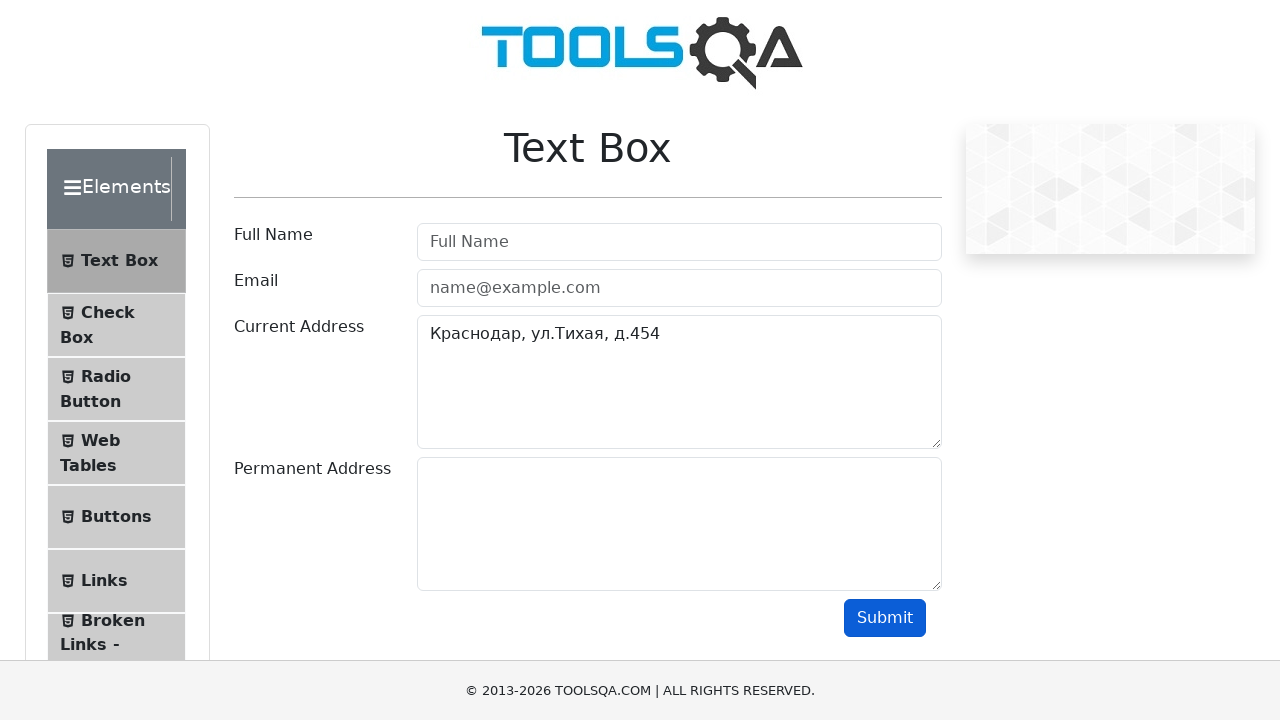